Tests handling of JavaScript confirm alert with OK and Cancel options by triggering the alert and dismissing it

Starting URL: https://demo.automationtesting.in/Alerts.html

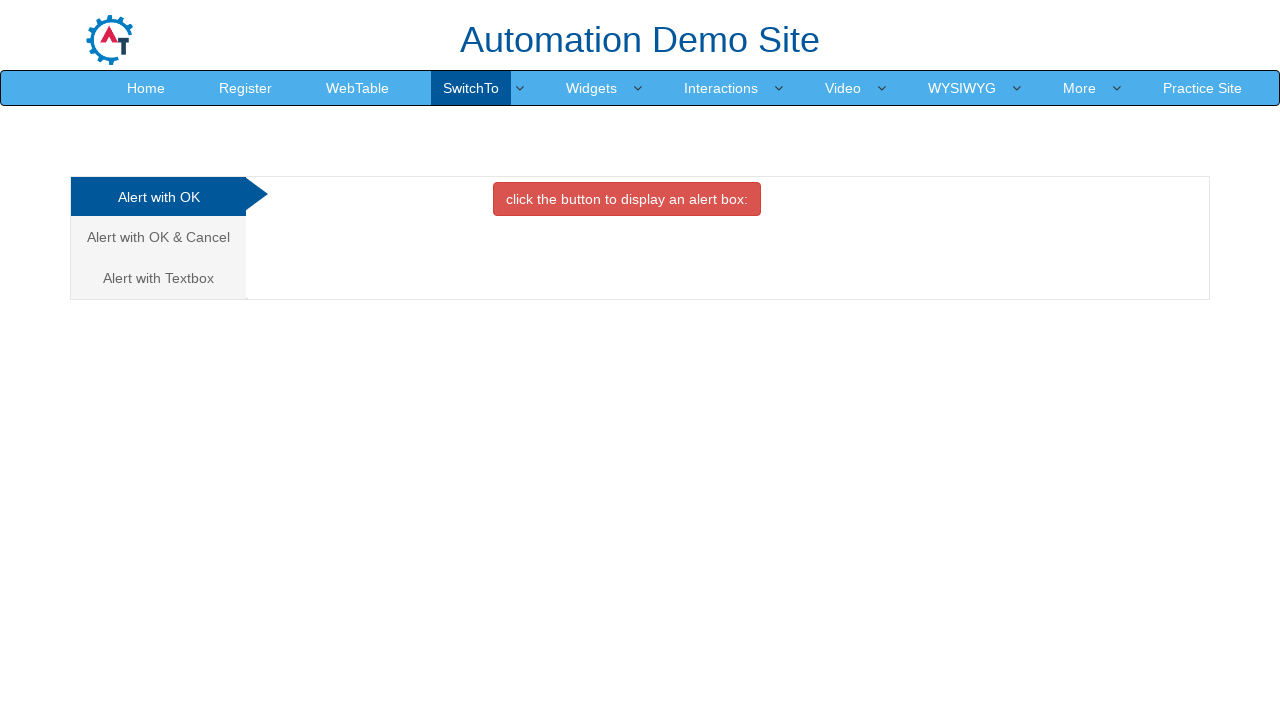

Clicked on 'Alert with OK & Cancel' tab at (158, 237) on xpath=//a[text()='Alert with OK & Cancel ']
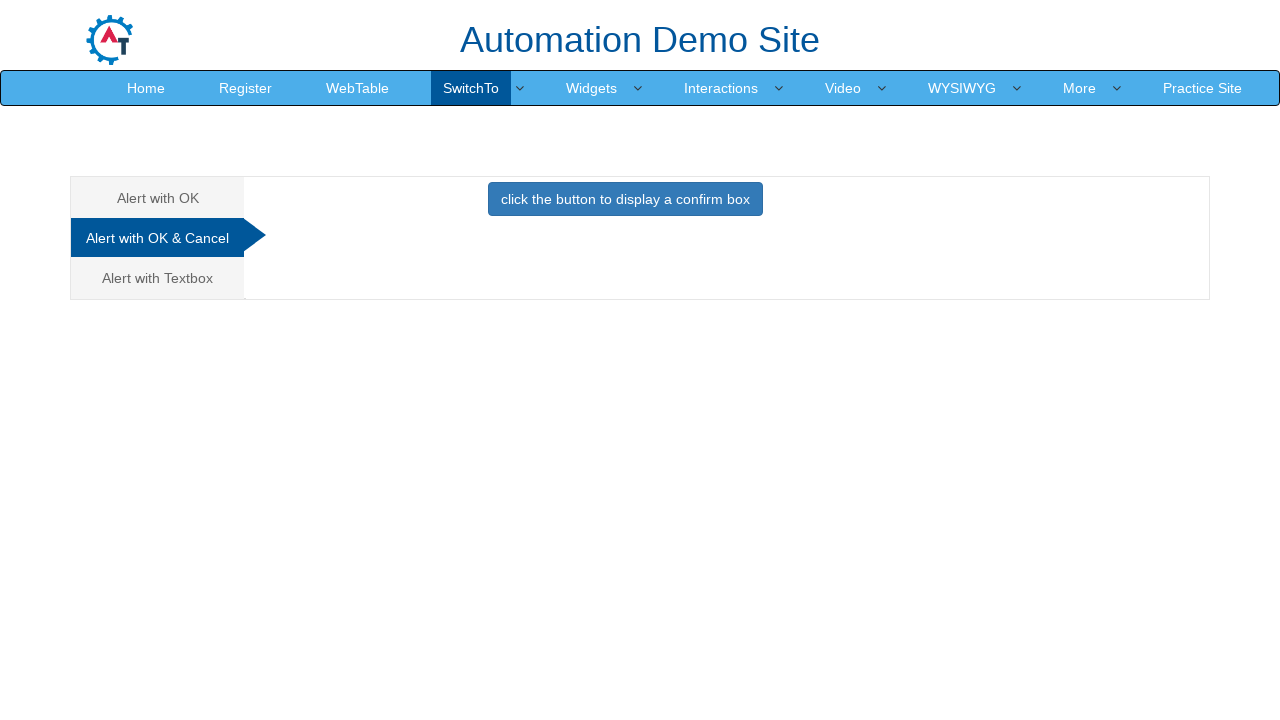

Clicked button to trigger confirm alert at (625, 199) on xpath=//button[@class='btn btn-primary']
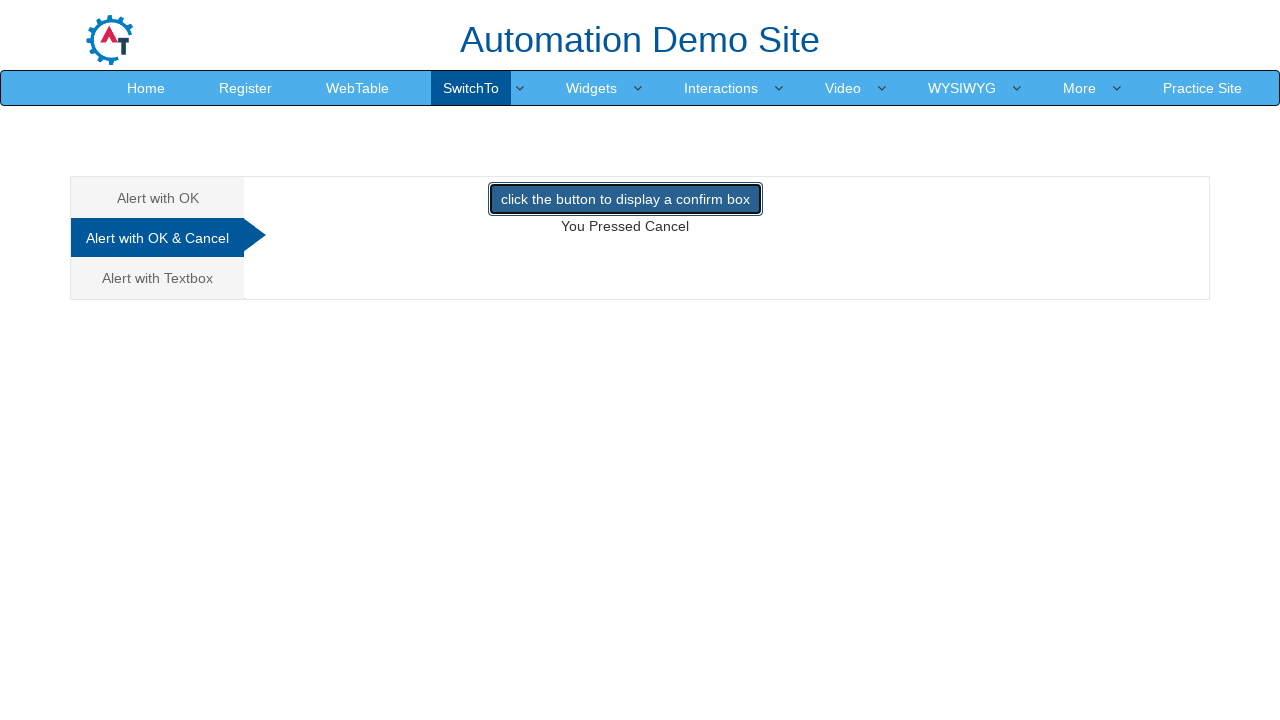

Set up dialog handler to dismiss the alert
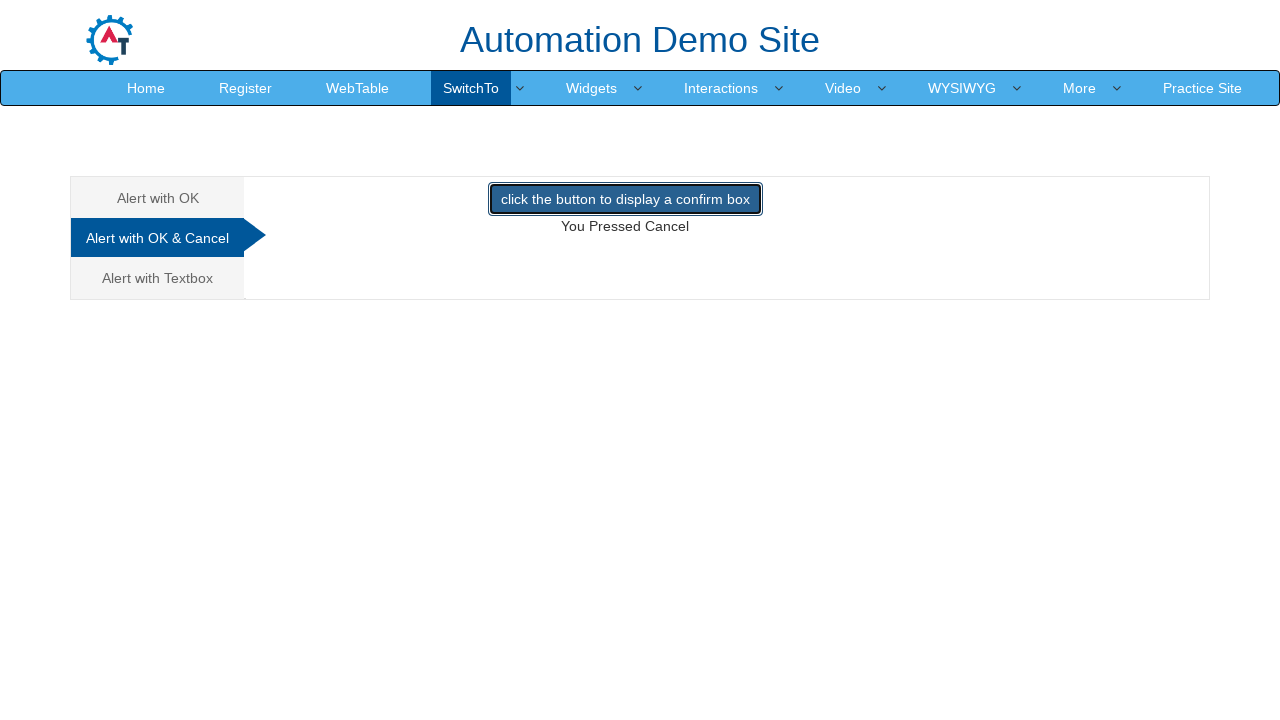

Clicked button to trigger confirm alert and dismissed it with Cancel at (625, 199) on xpath=//button[@class='btn btn-primary']
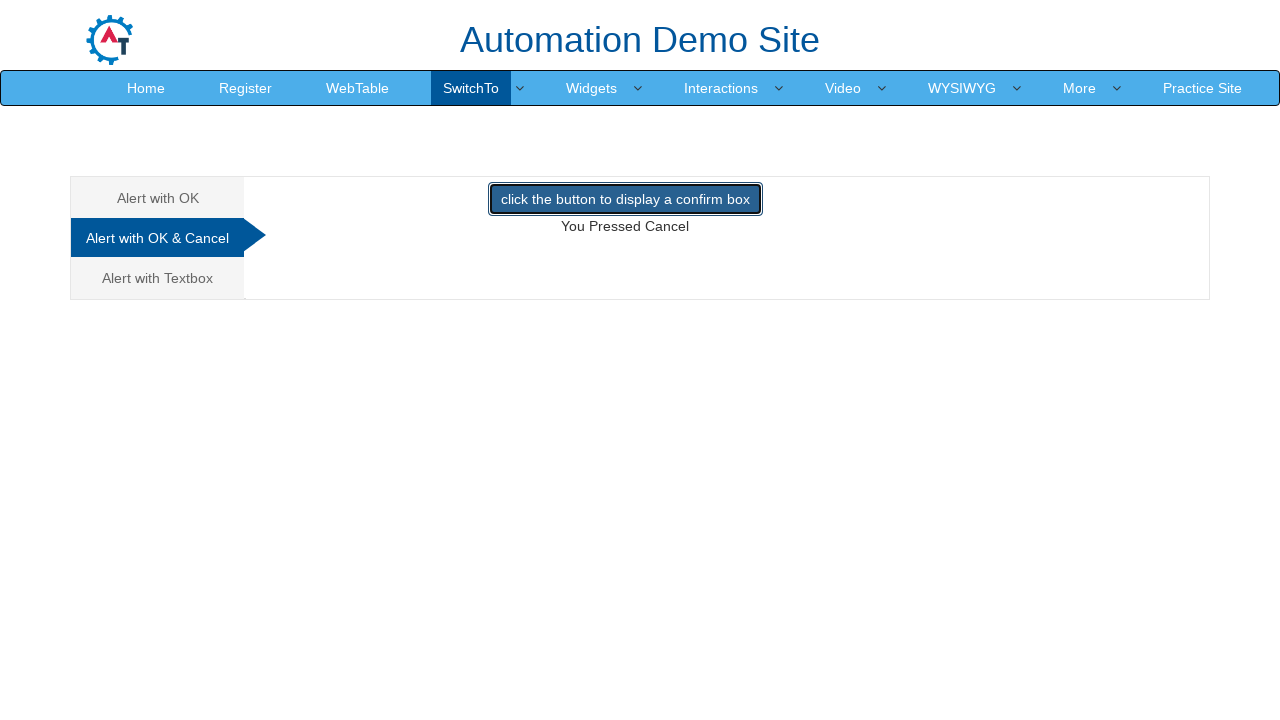

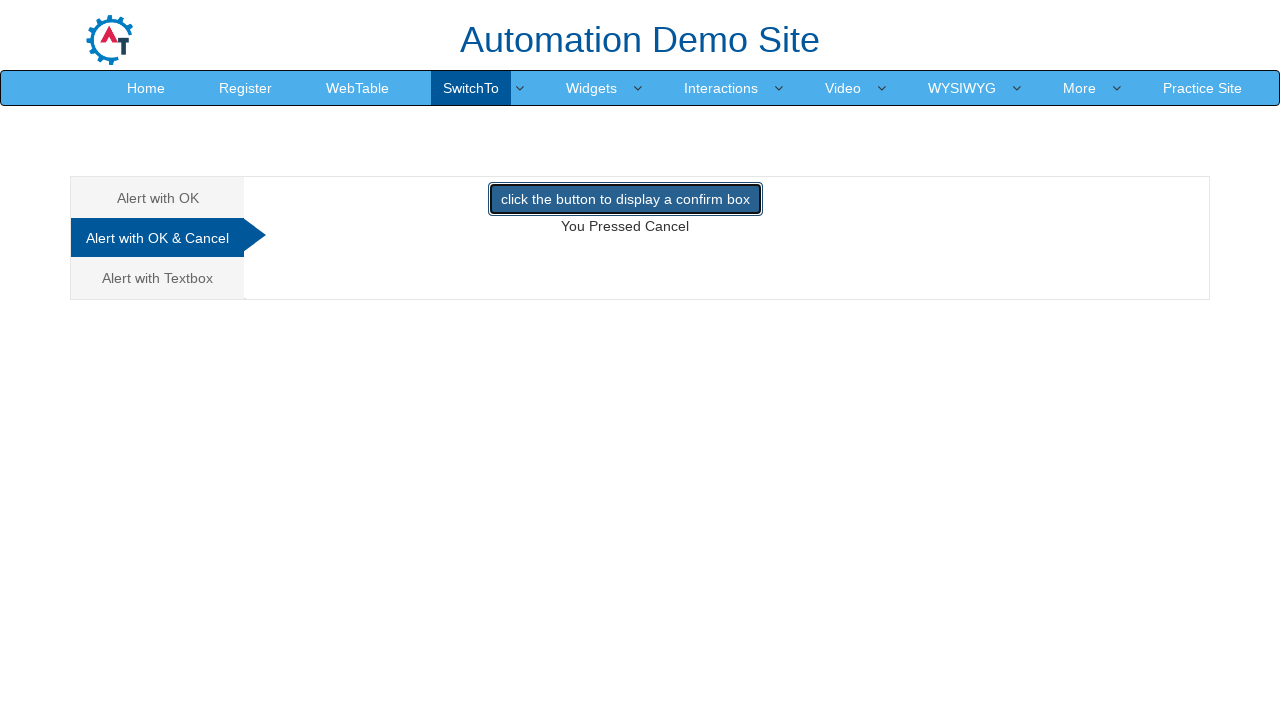